Tests a data types form by filling in personal information fields (first name, last name, address, email, phone, city, country, job position, company) and submitting the form, then verifies the form validation by checking background colors of result fields.

Starting URL: https://bonigarcia.dev/selenium-webdriver-java/data-types.html

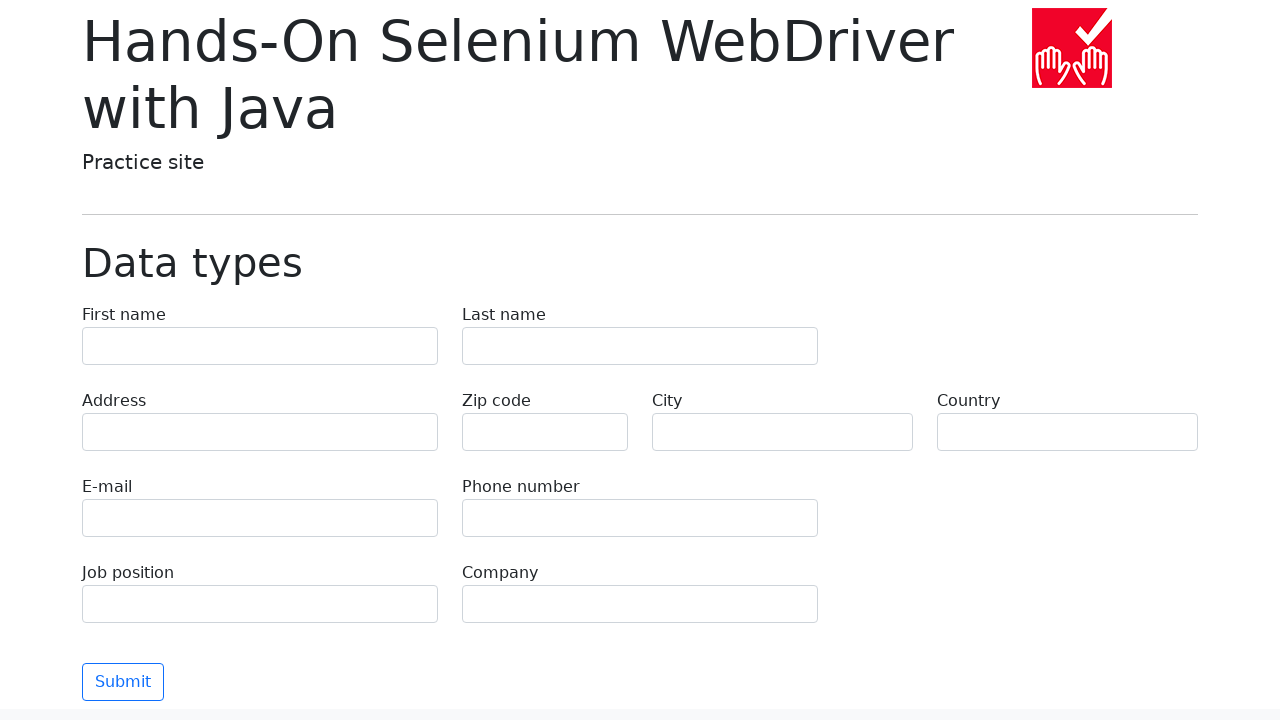

Filled first name field with 'Иван' on [name='first-name']
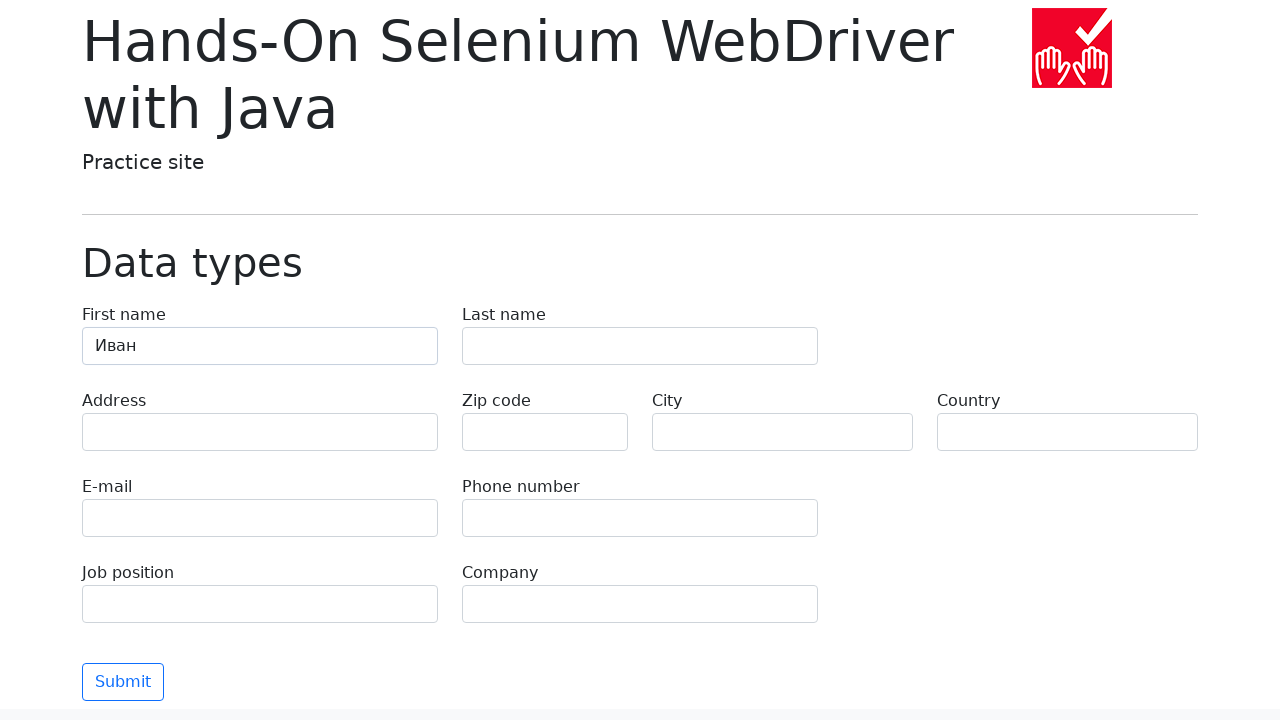

Filled last name field with 'Петров' on [name='last-name']
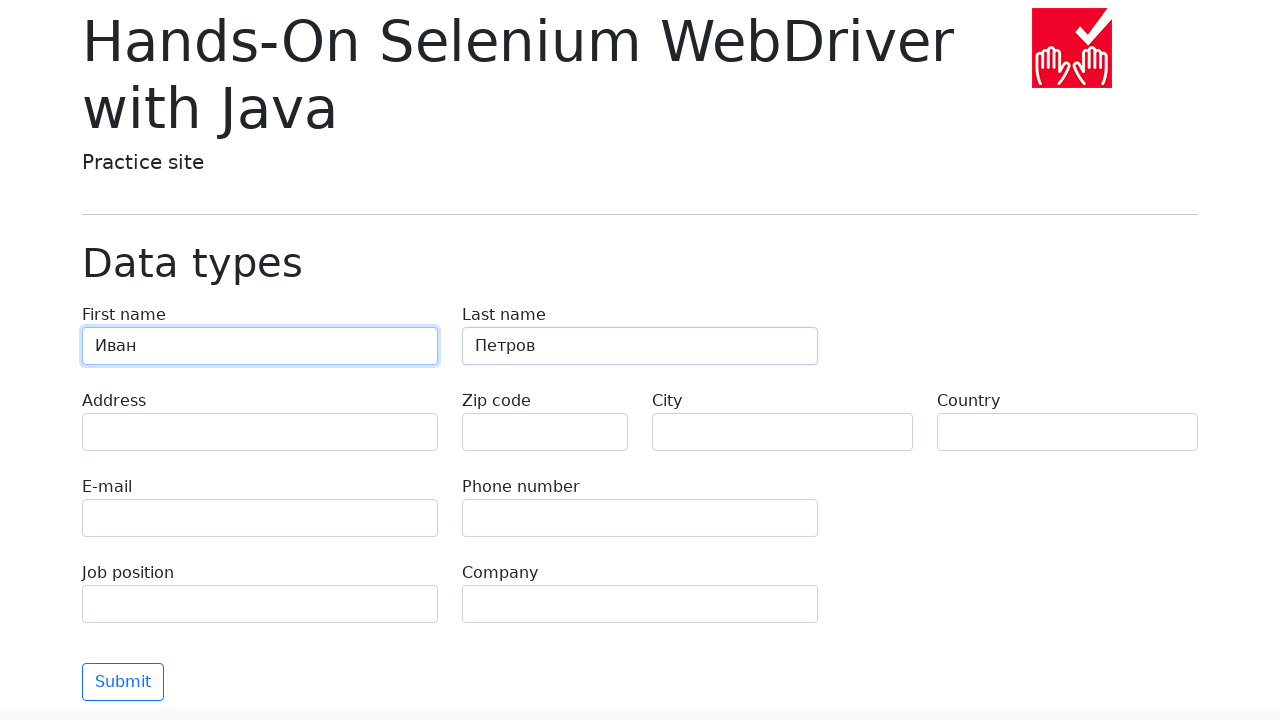

Filled address field with 'Ленина, 55-3' on [name='address']
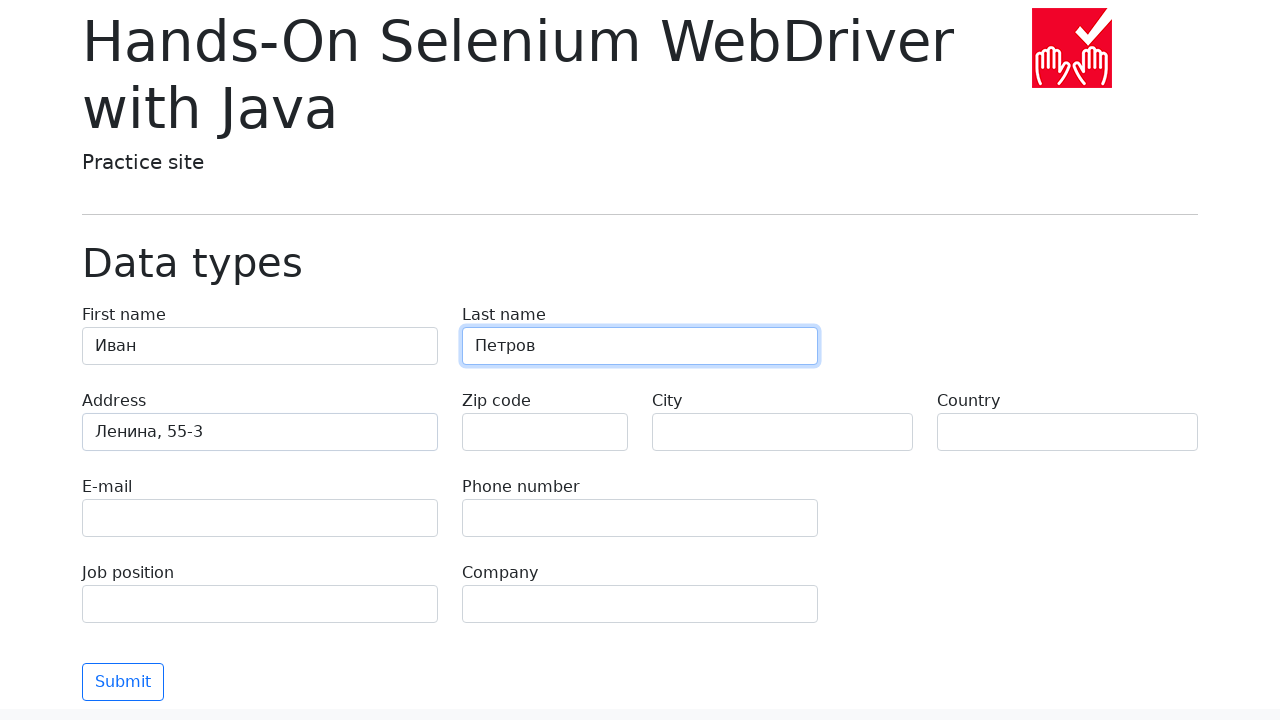

Filled email field with 'test@skypro.com' on [name='e-mail']
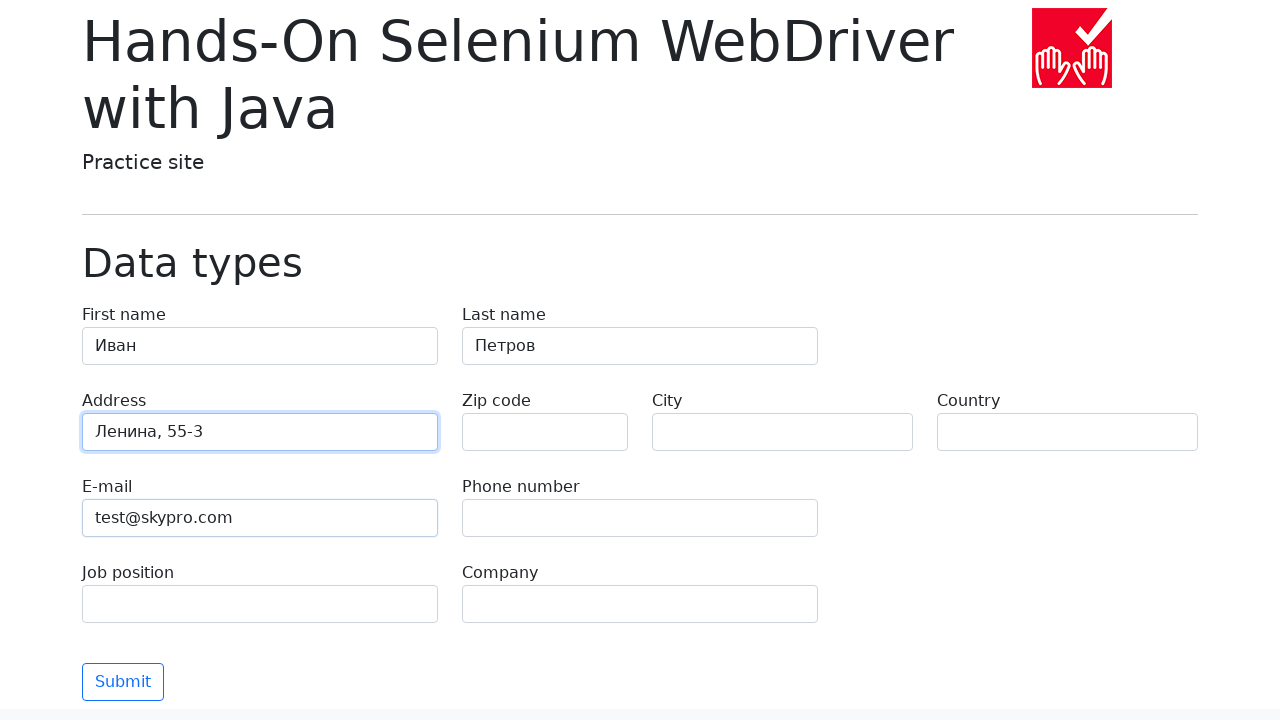

Filled phone field with '+7985899998787' on [name='phone']
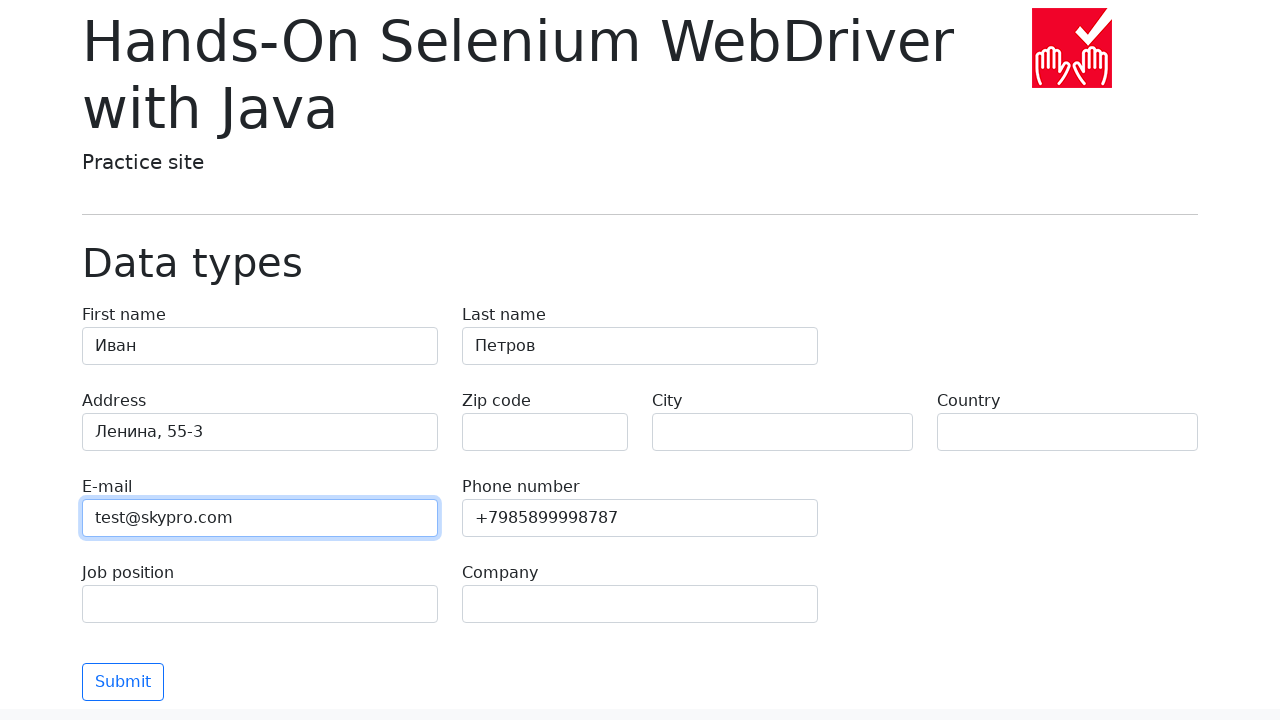

Filled city field with 'Москва' on [name='city']
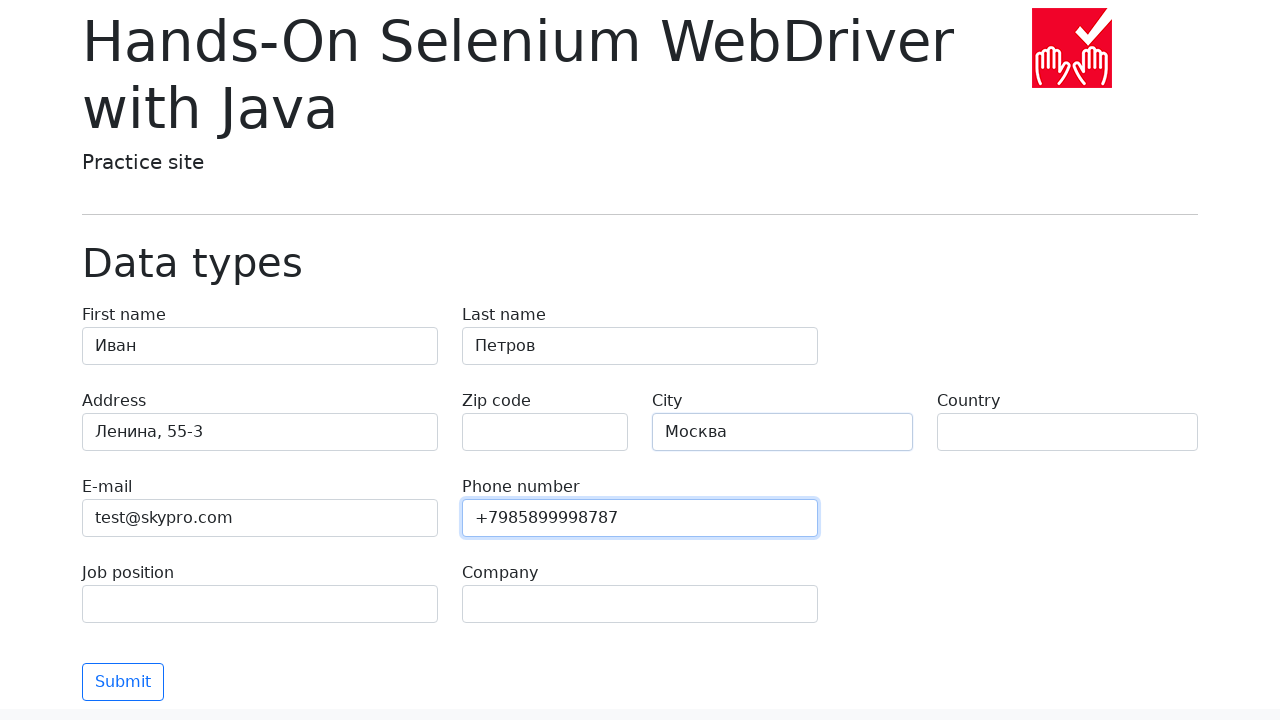

Filled country field with 'Россия' on [name='country']
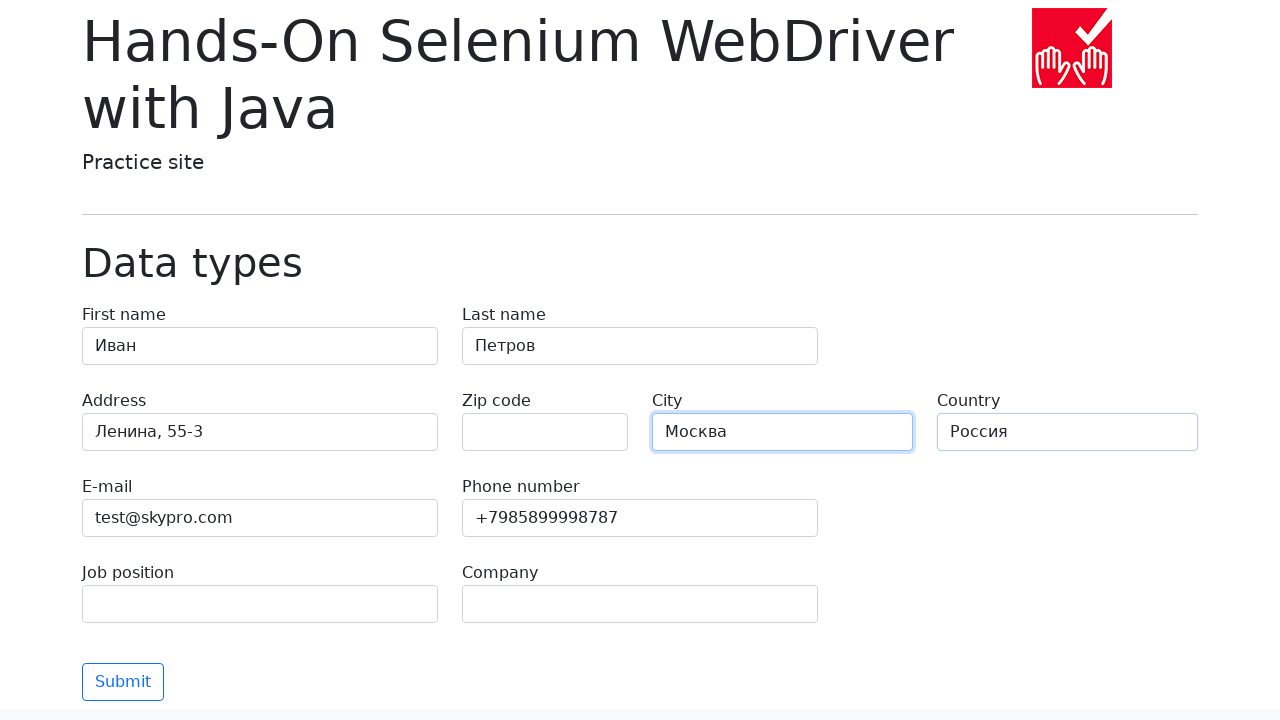

Filled job position field with 'QA' on [name='job-position']
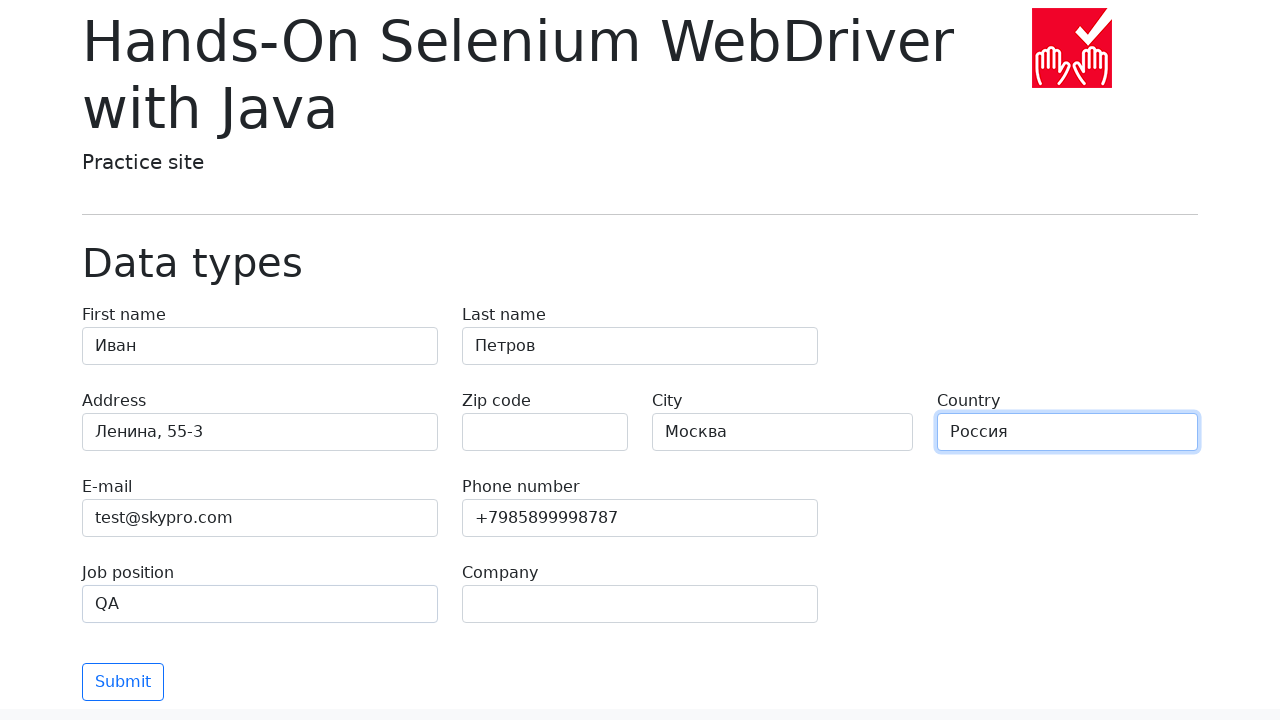

Filled company field with 'SkyPro' on [name='company']
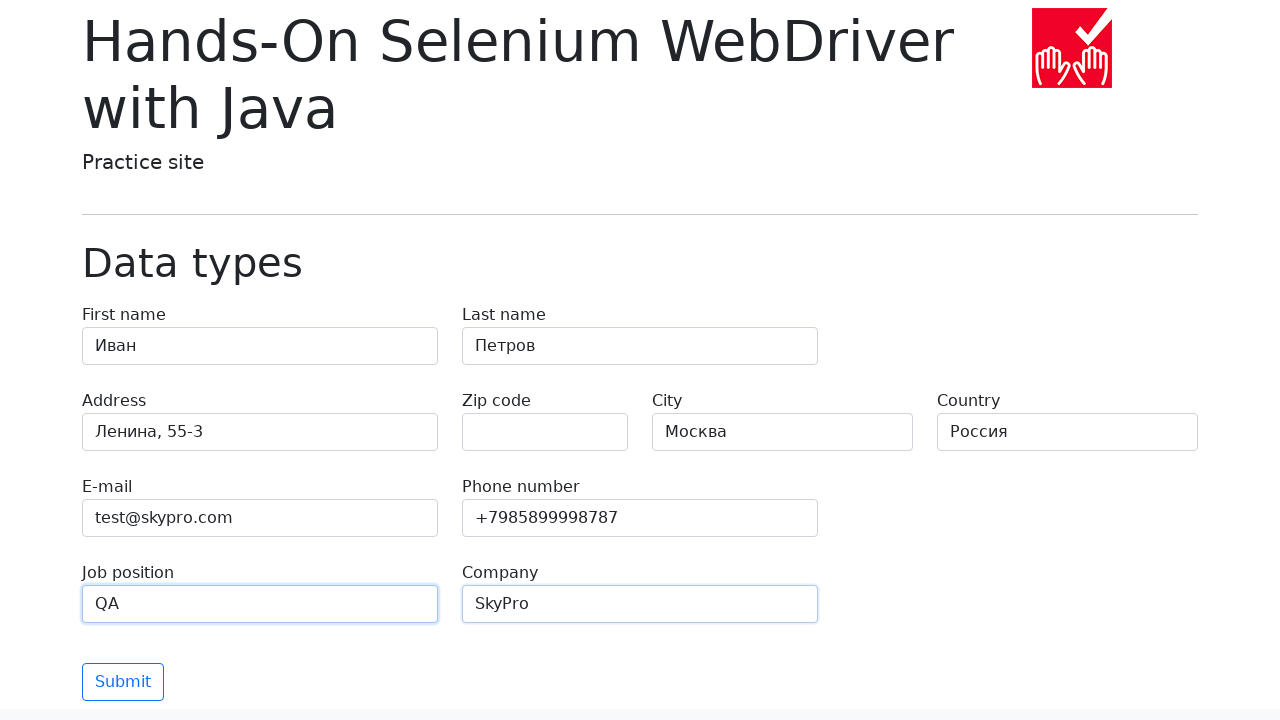

Clicked submit button to submit form at (123, 682) on .btn
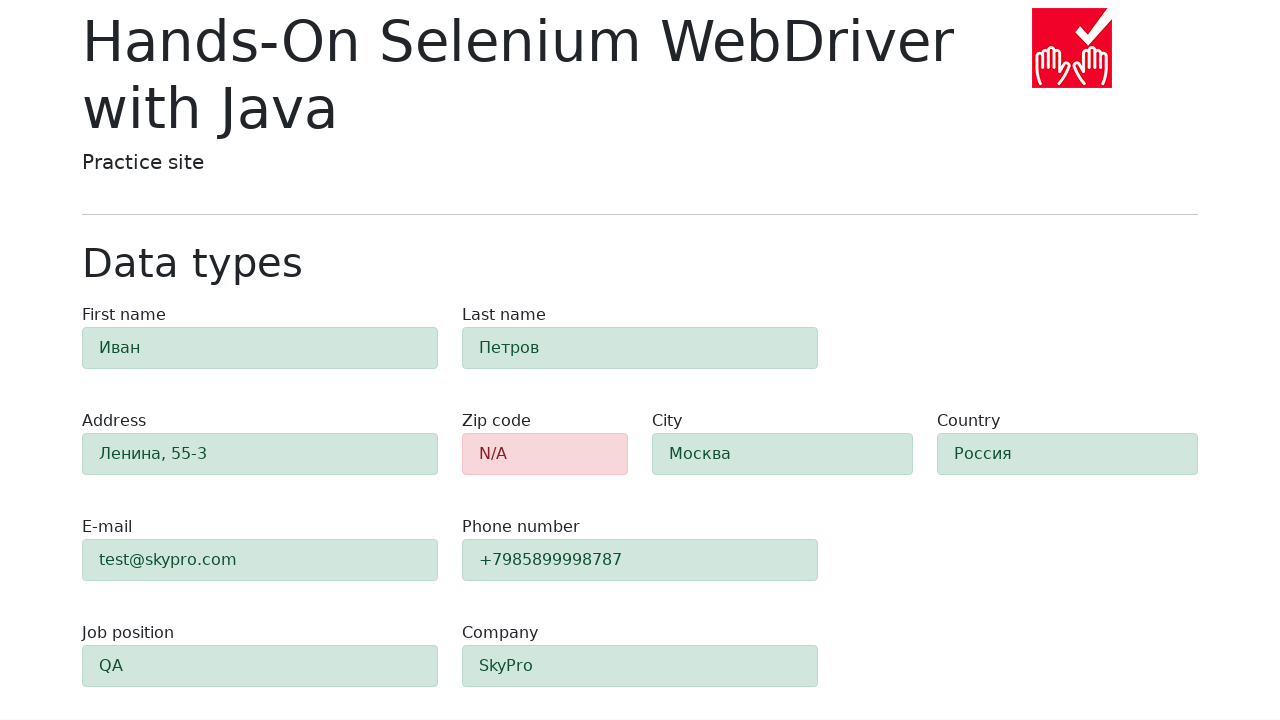

Form submission completed and results section loaded
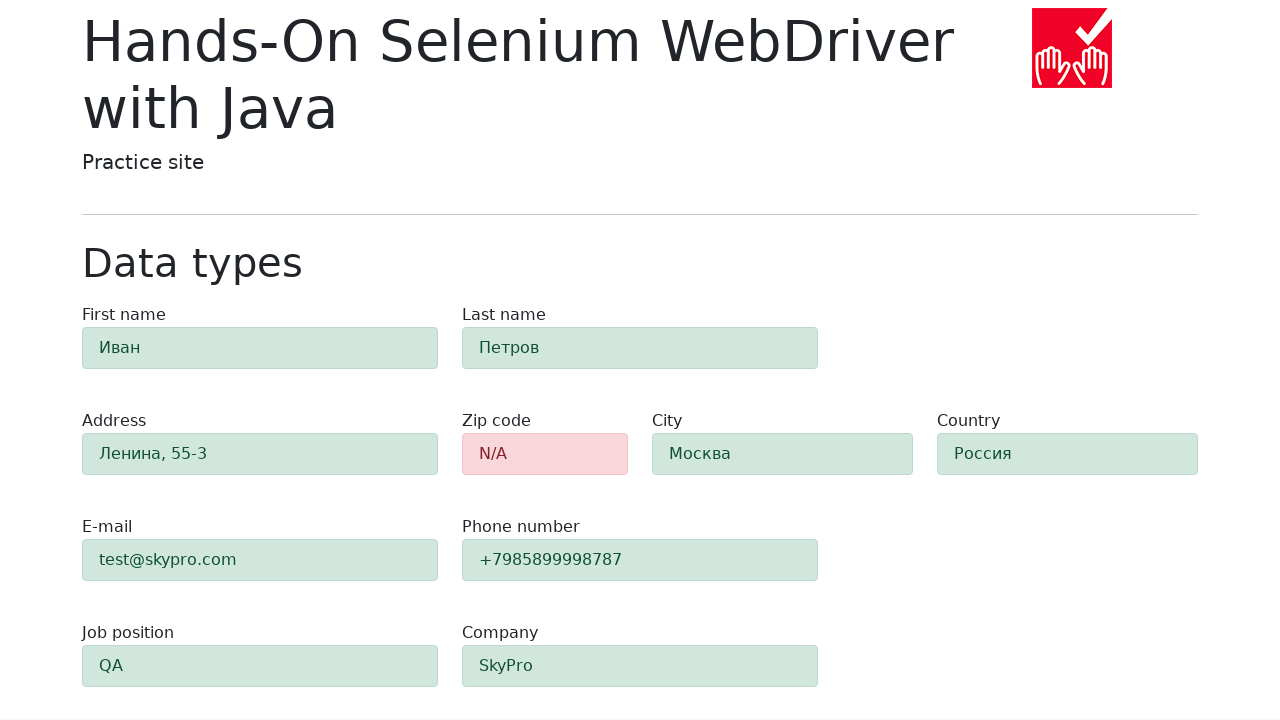

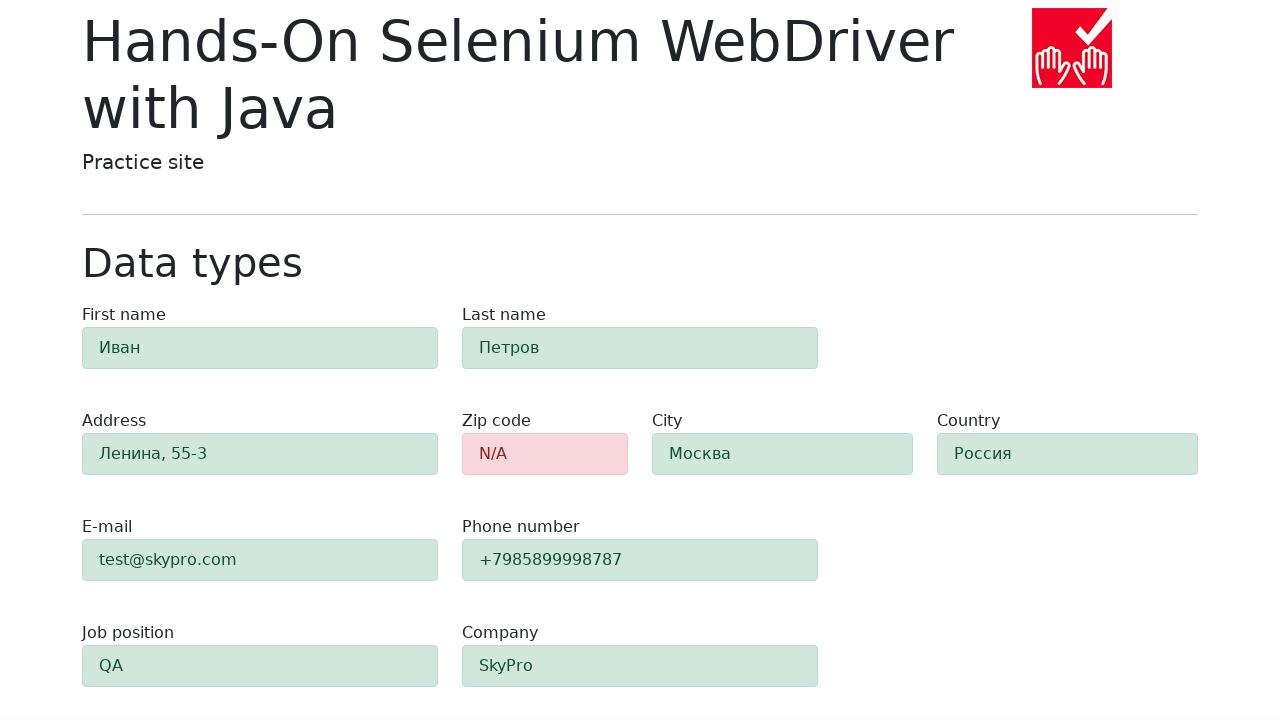